Tests the manage bookings page by clicking the search button without entering details, handling the resulting alert, and verifying the label text is displayed

Starting URL: https://www.meghanabus.in/manage-bookings.html

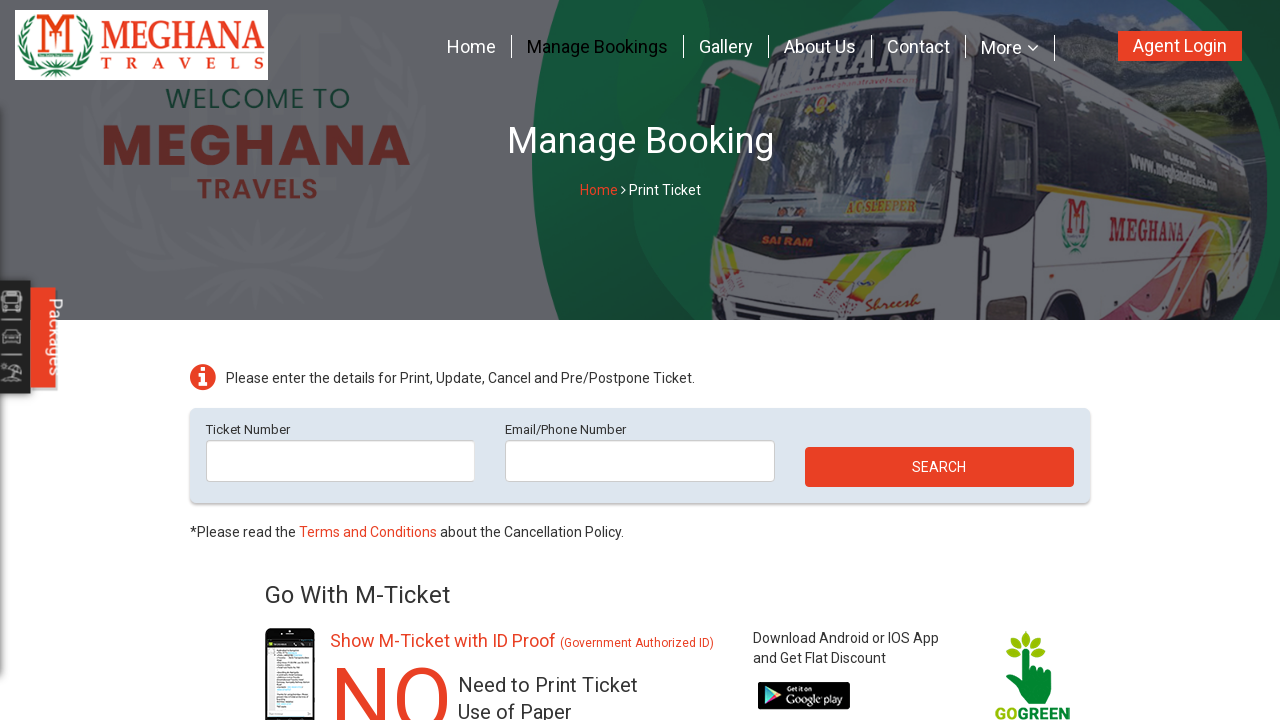

Clicked manage bookings link at (597, 46) on a[href='manage-bookings.html']
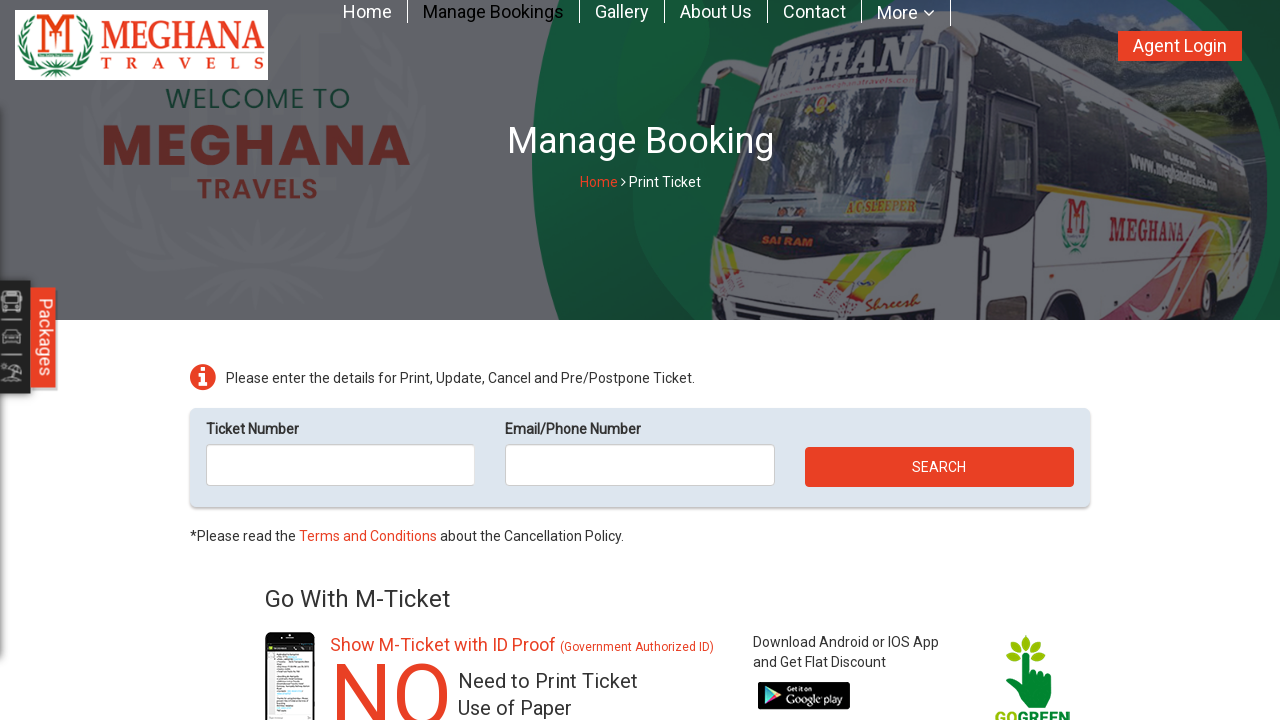

Waited for page to load
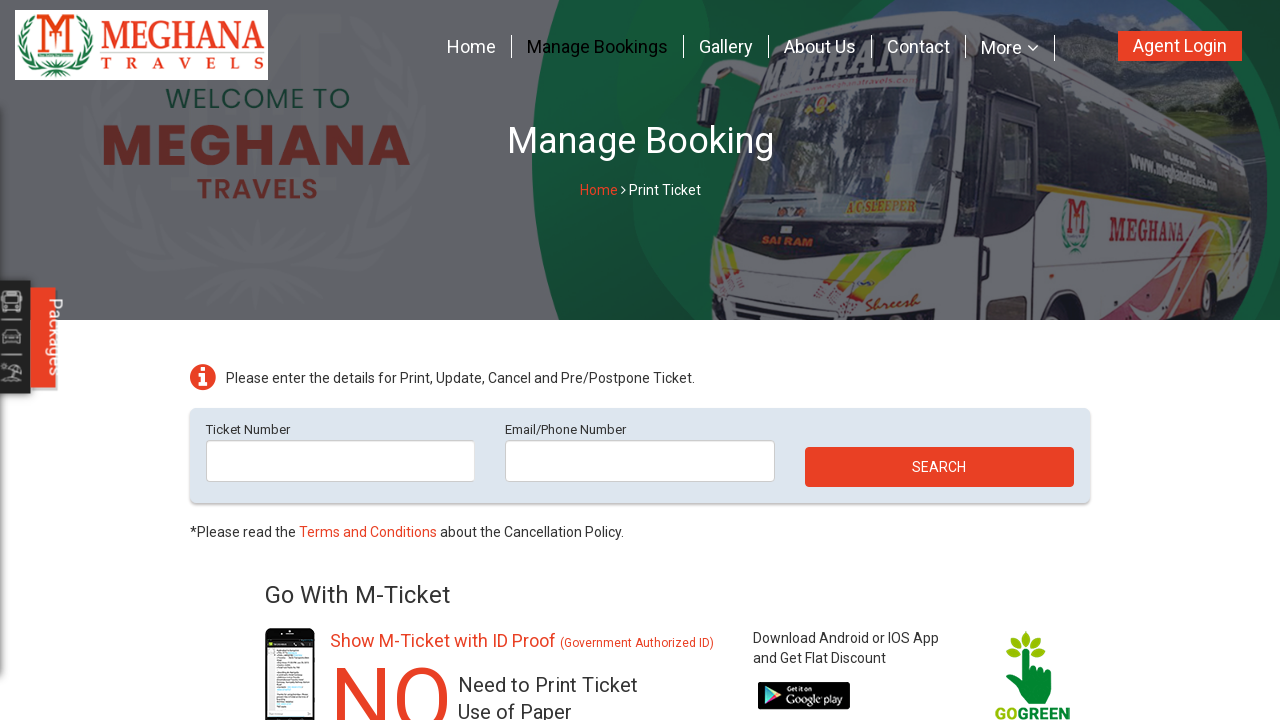

Clicked search button without entering details at (939, 467) on button[type='submit']
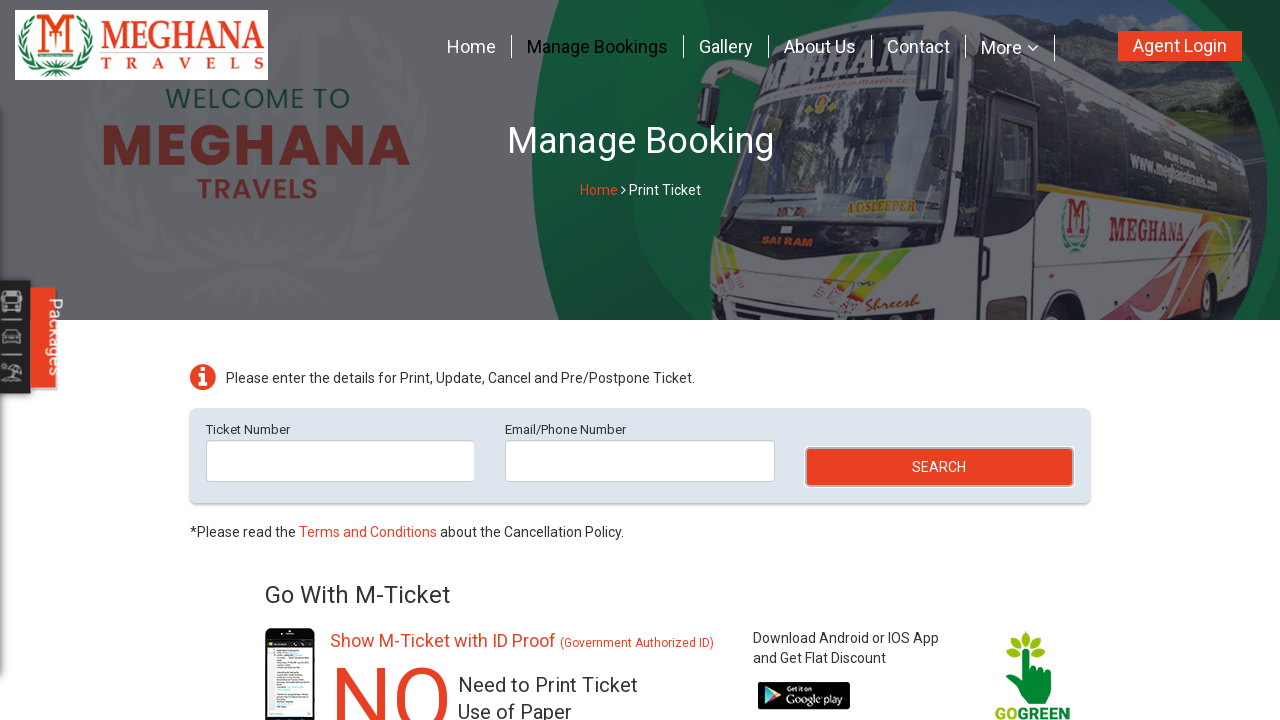

Set up alert dialog handler
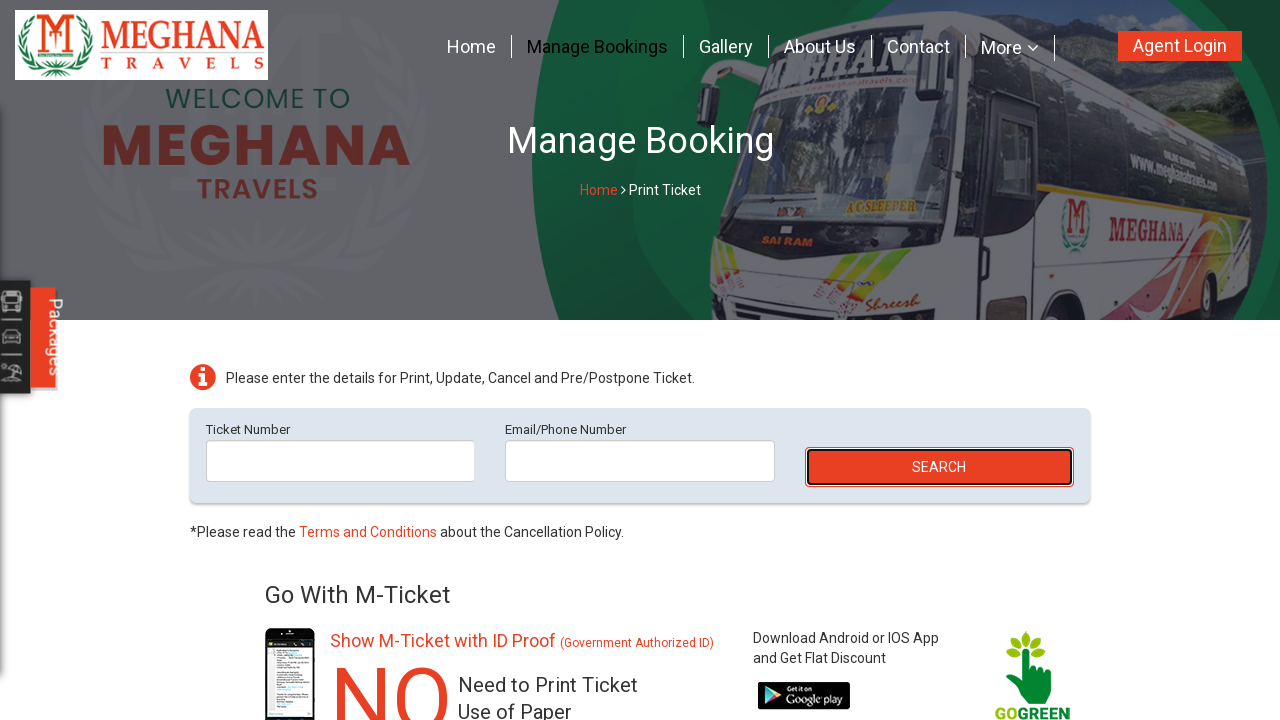

Waited for alert to be processed
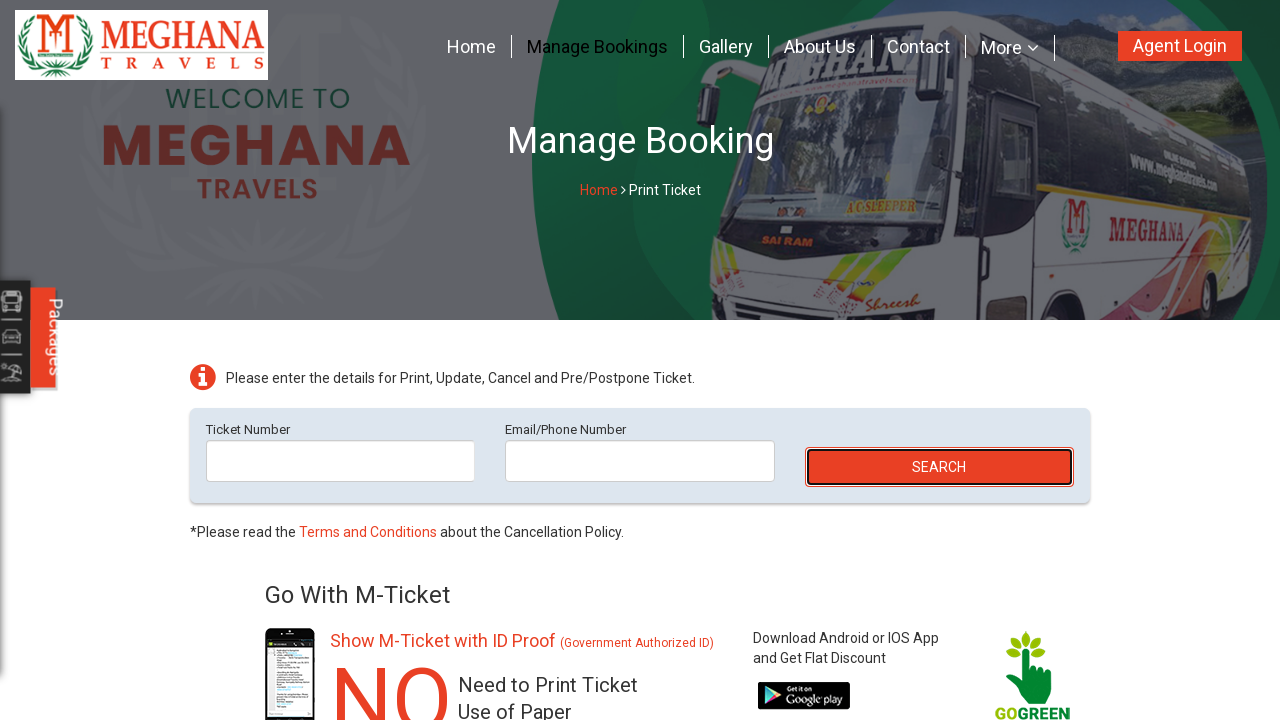

Verified label text 'Please enter the details for Print, Update, Cancel and Pre/Postpone Ticket.' is displayed
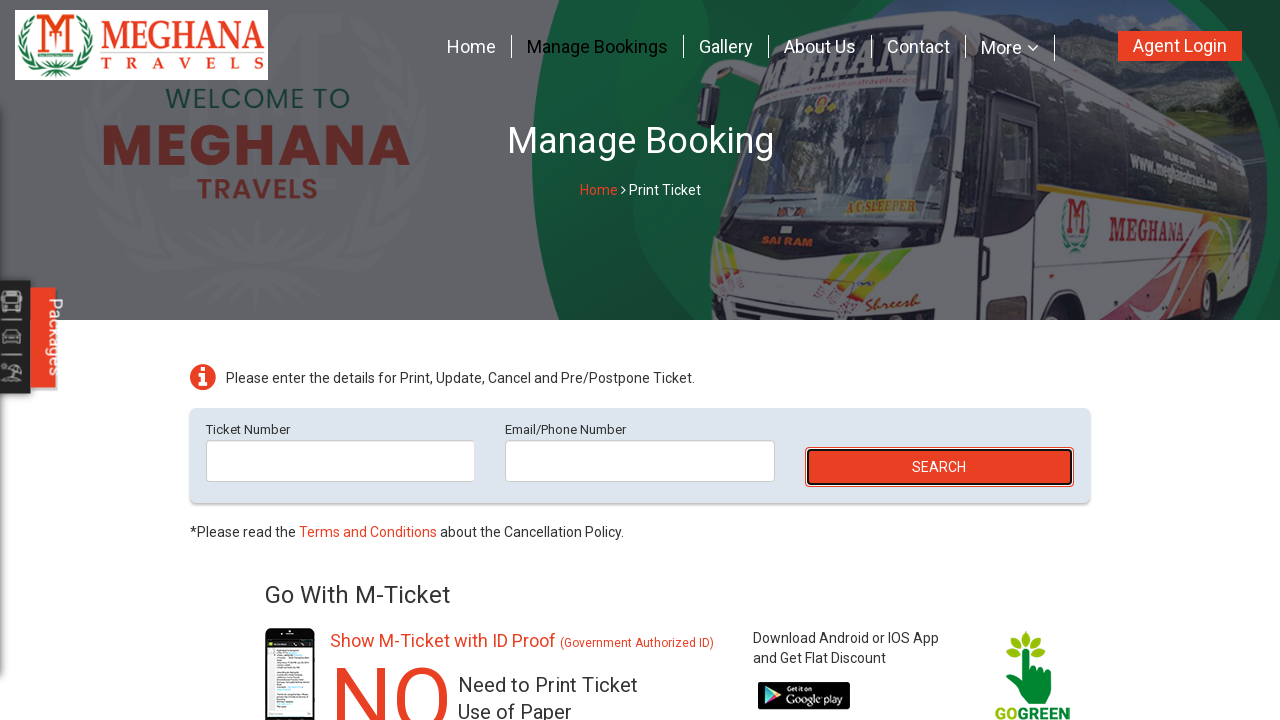

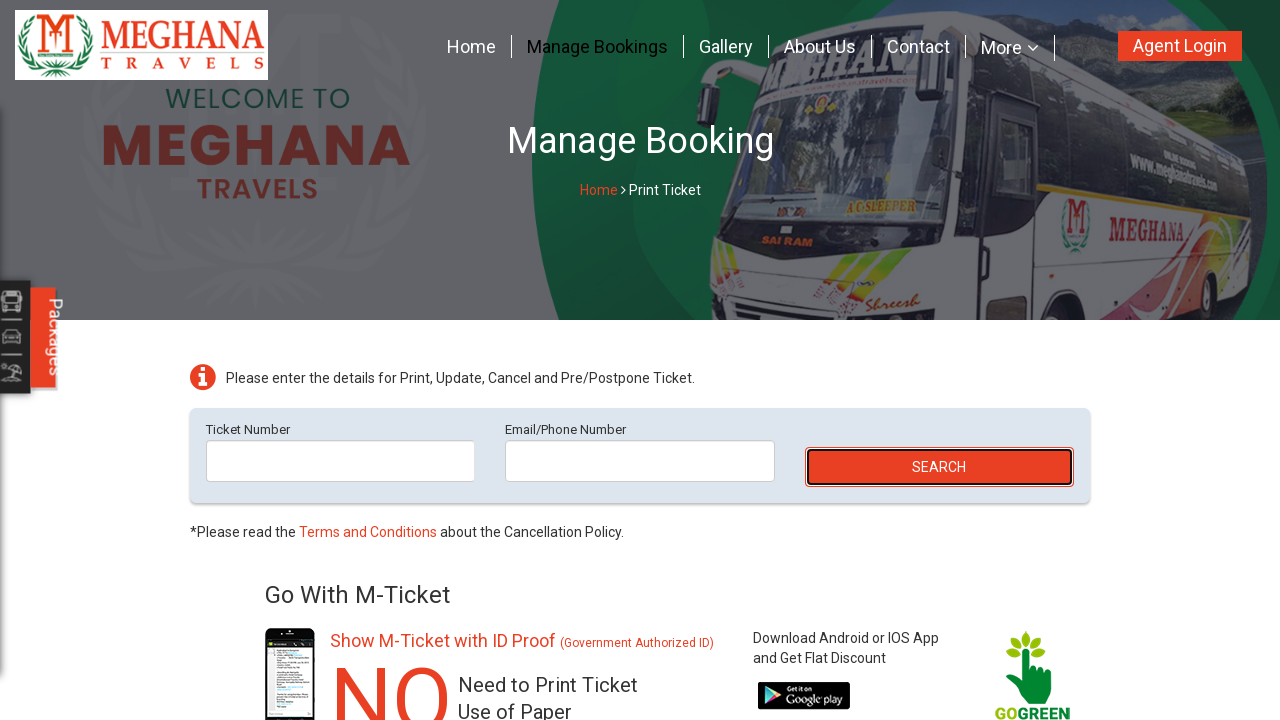